Tests adding a todo item to the sample todo app and verifies the text content of the newly added item.

Starting URL: https://lambdatest.github.io/sample-todo-app/

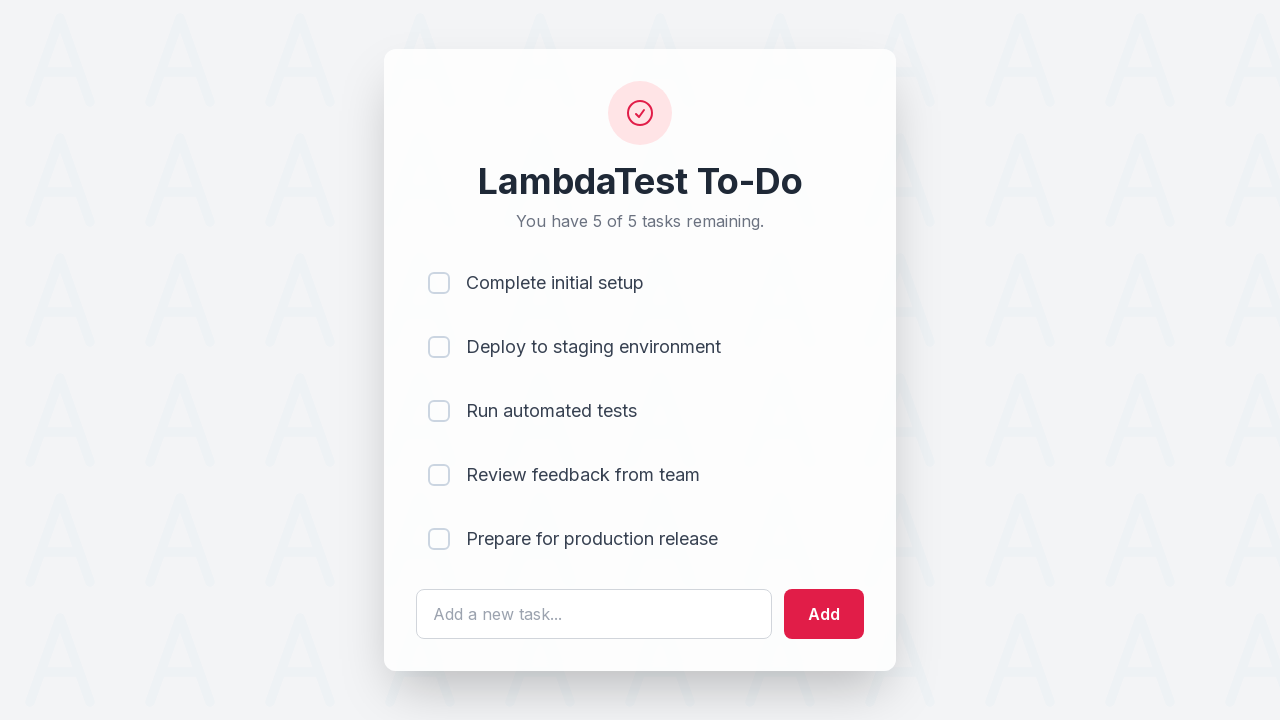

Filled todo input field with 'Complete Testing Tutorial' on #sampletodotext
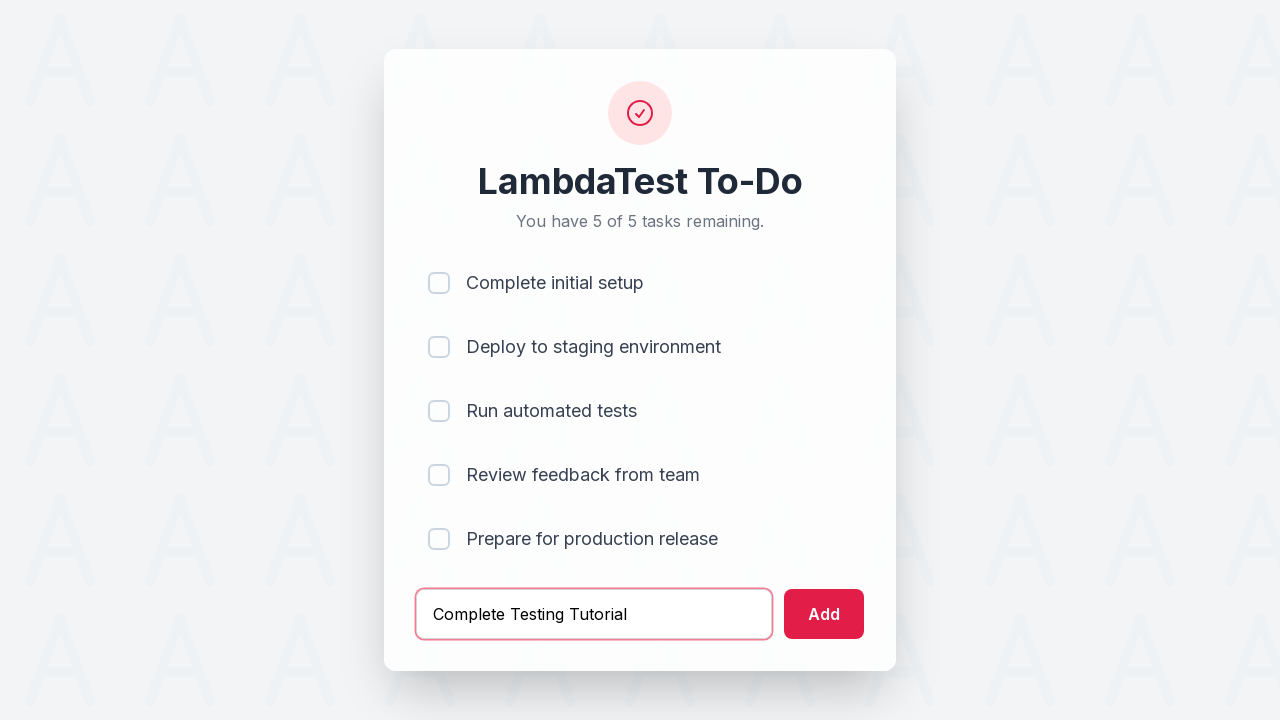

Pressed Enter to submit the new todo item on #sampletodotext
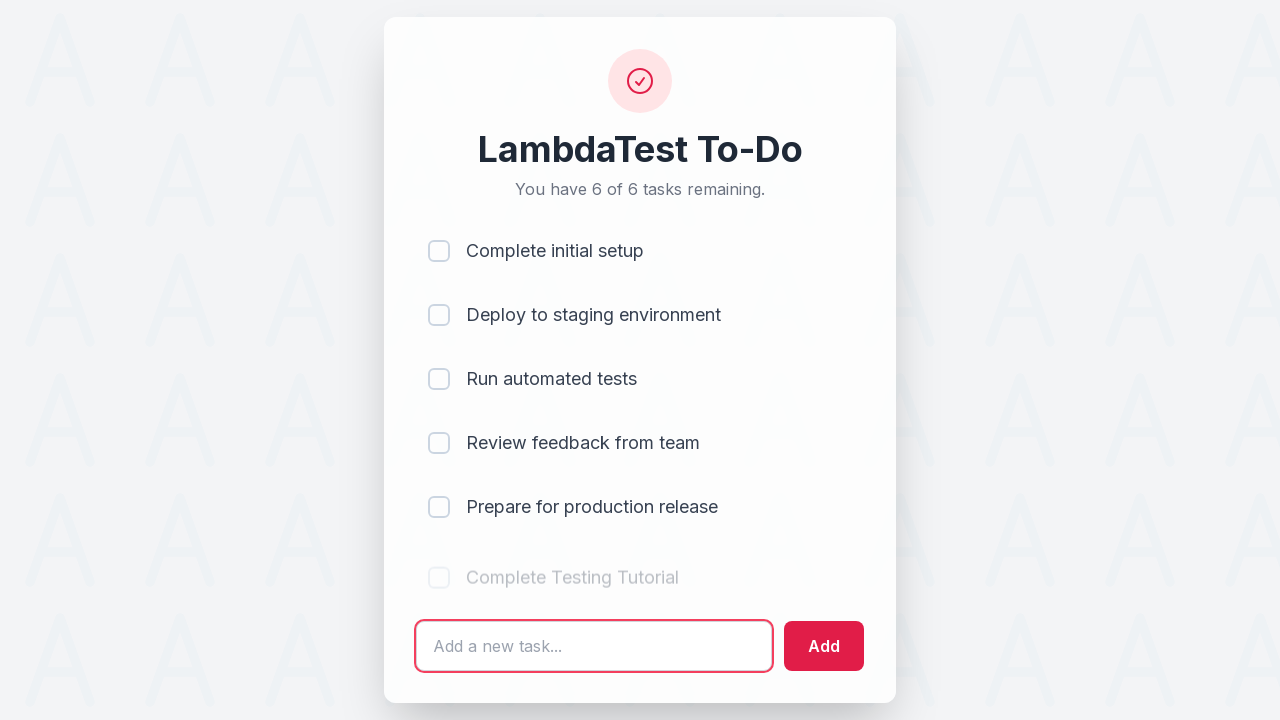

Verified new todo item appeared in the list
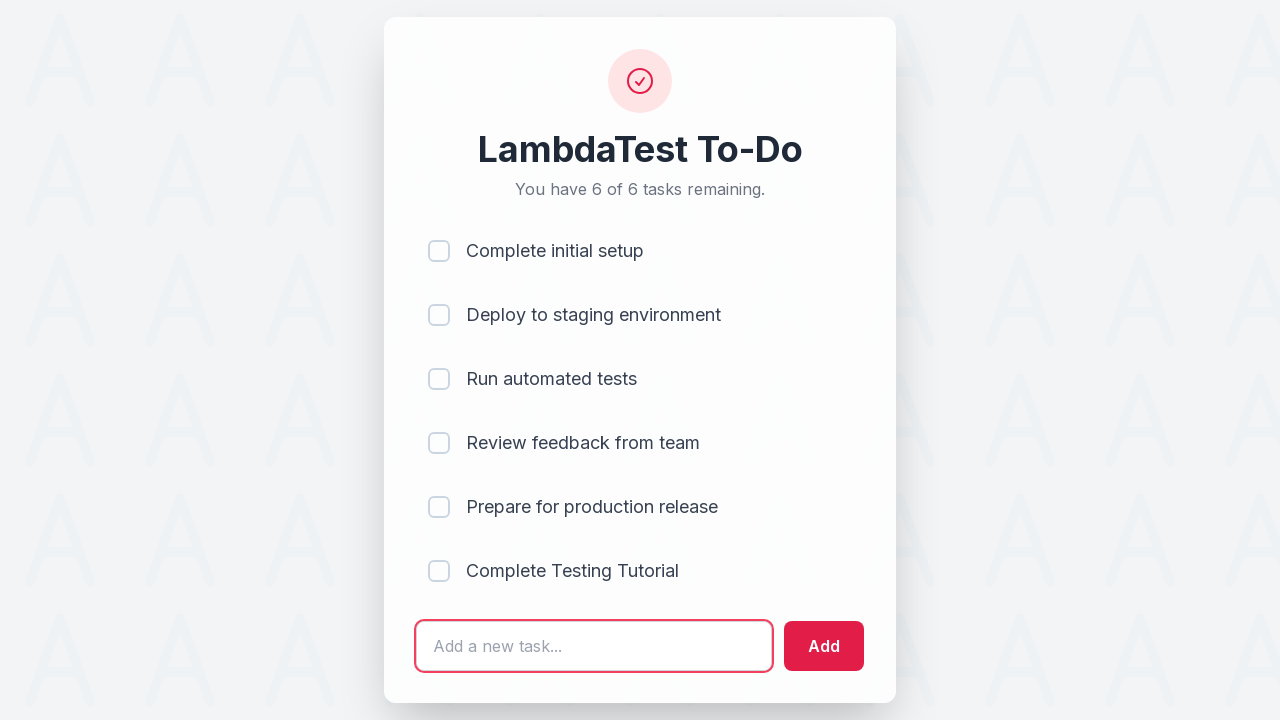

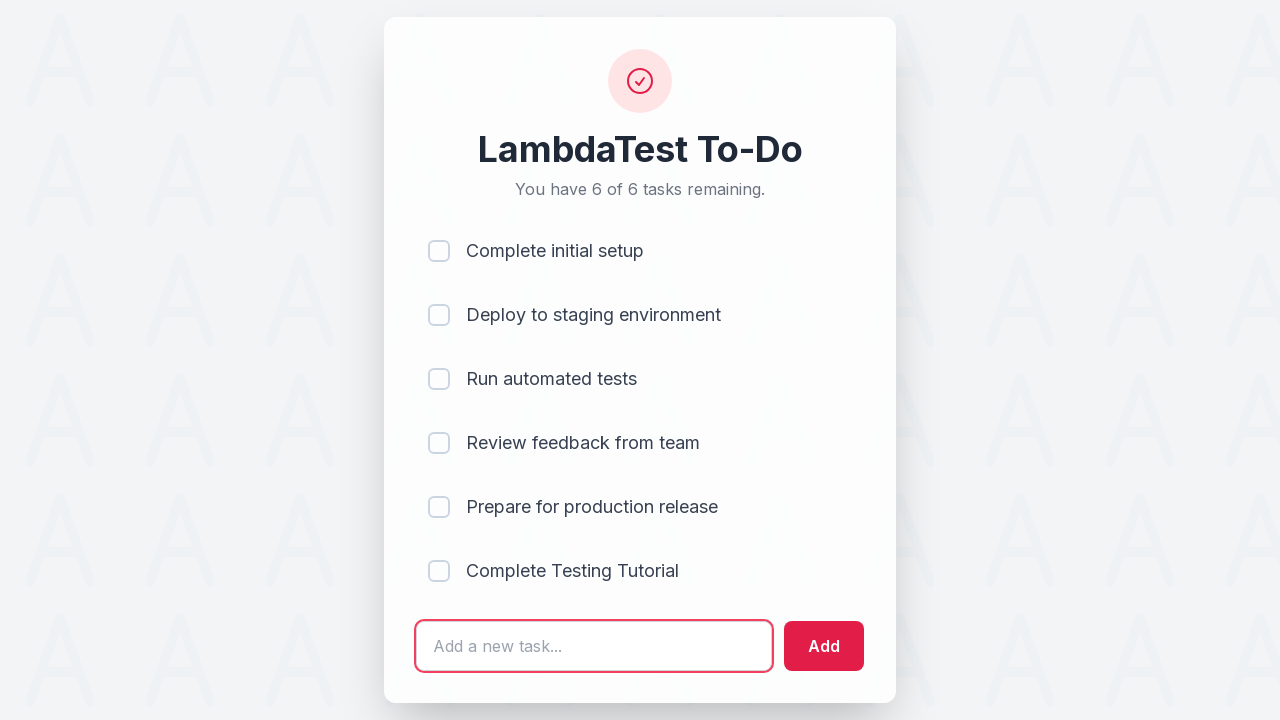